Tests dropdown selection functionality by selecting an option by index from a dropdown menu

Starting URL: http://the-internet.herokuapp.com/dropdown

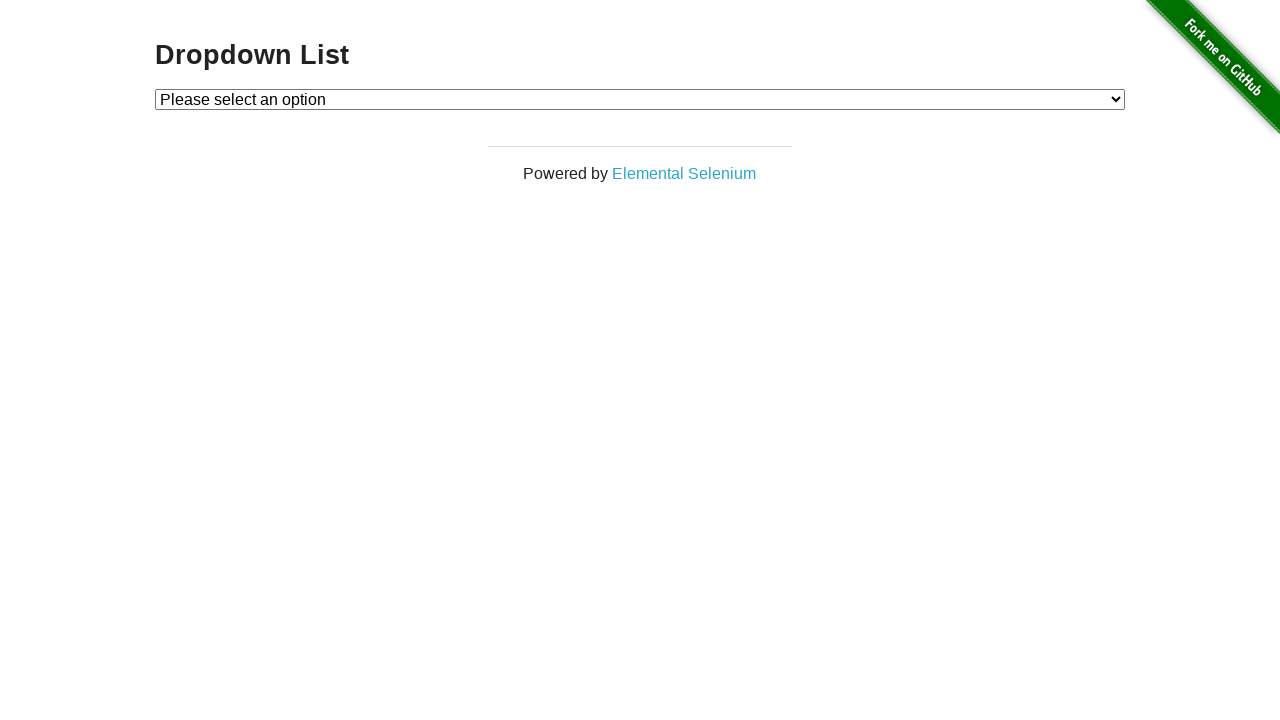

Located dropdown menu element
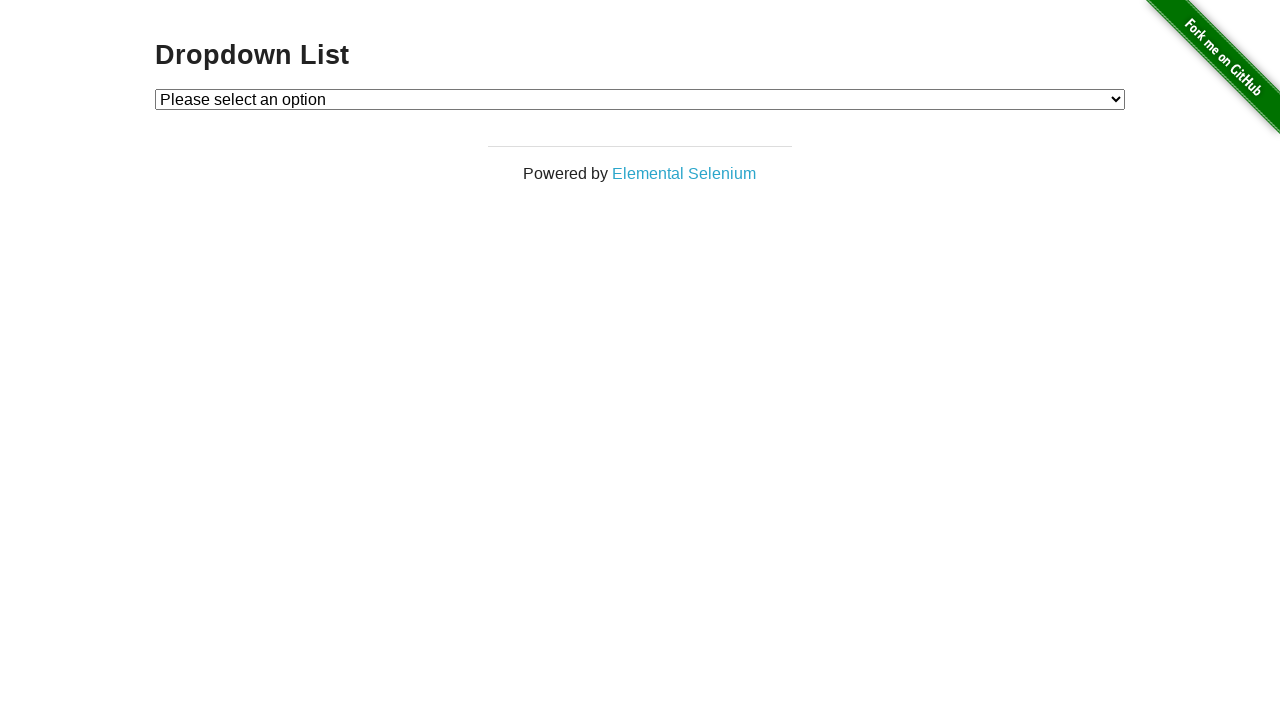

Selected option at index 2 (third option) from dropdown menu on #dropdown
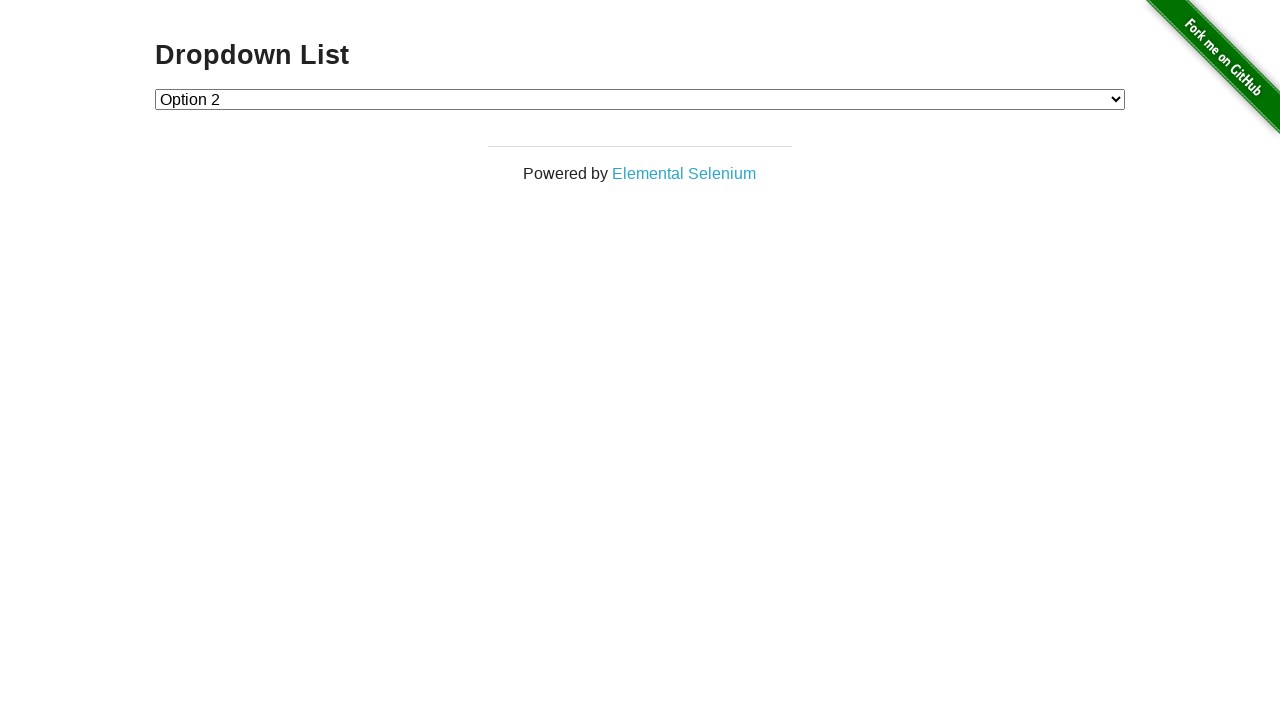

Retrieved selected dropdown value for verification
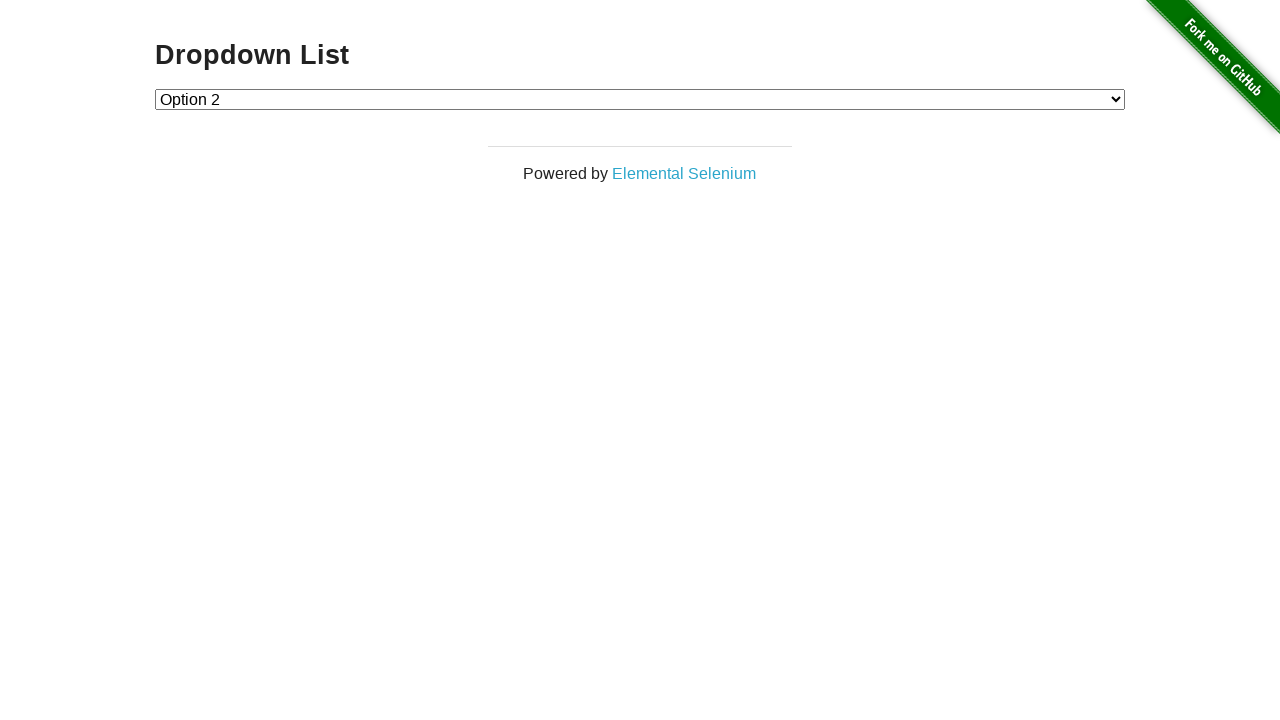

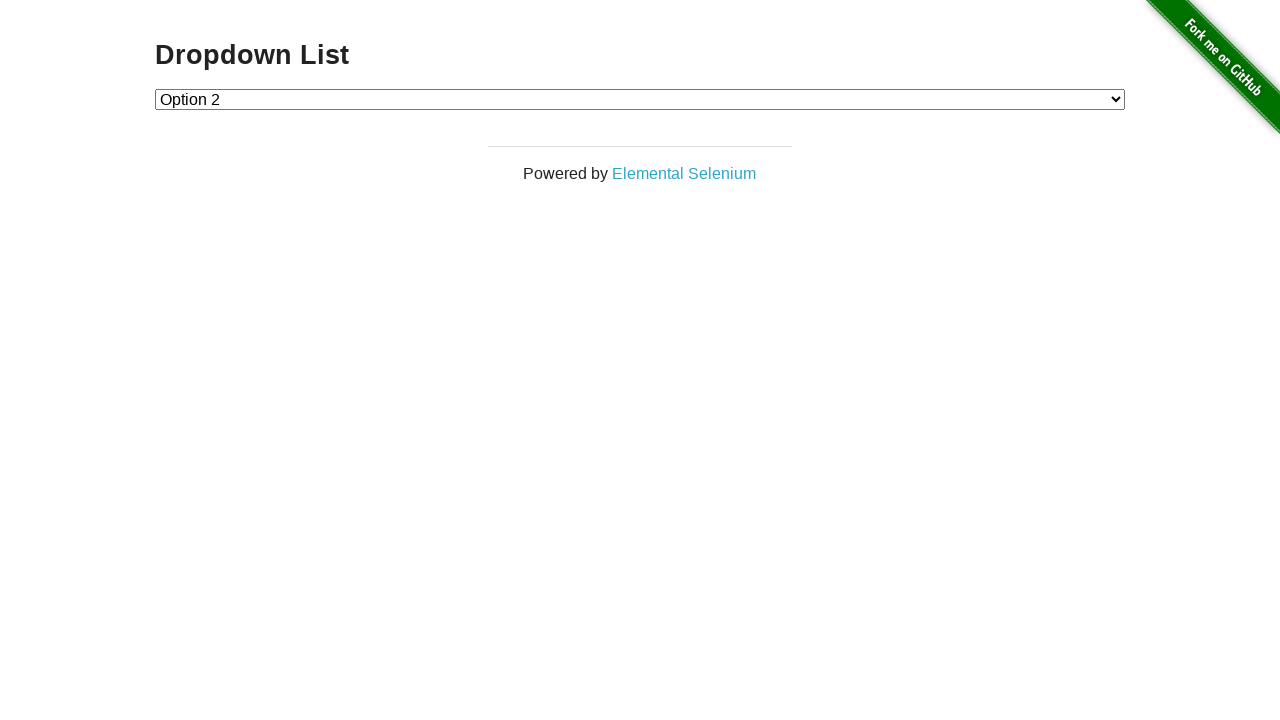